Tests calendar date picker functionality by opening the calendar widget and selecting the 15th day of the current month

Starting URL: https://seleniumpractise.blogspot.com/2016/08/how-to-handle-calendar-in-selenium.html

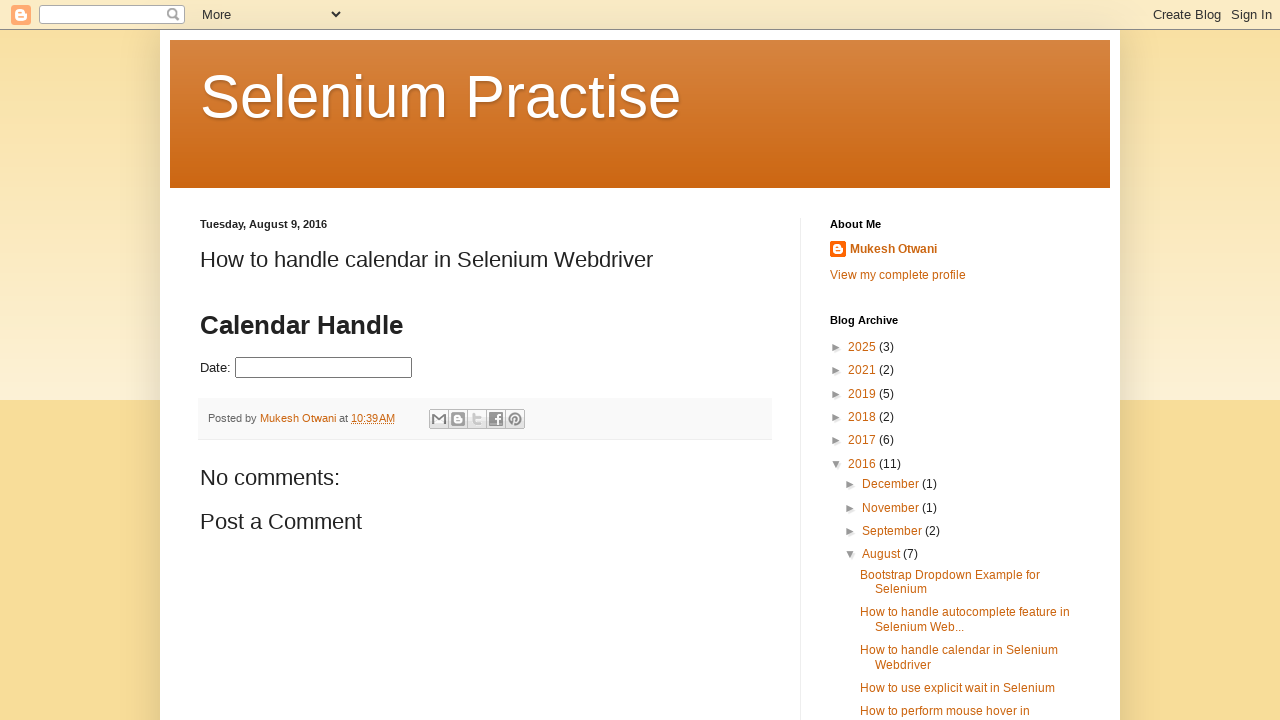

Navigated to calendar date picker page
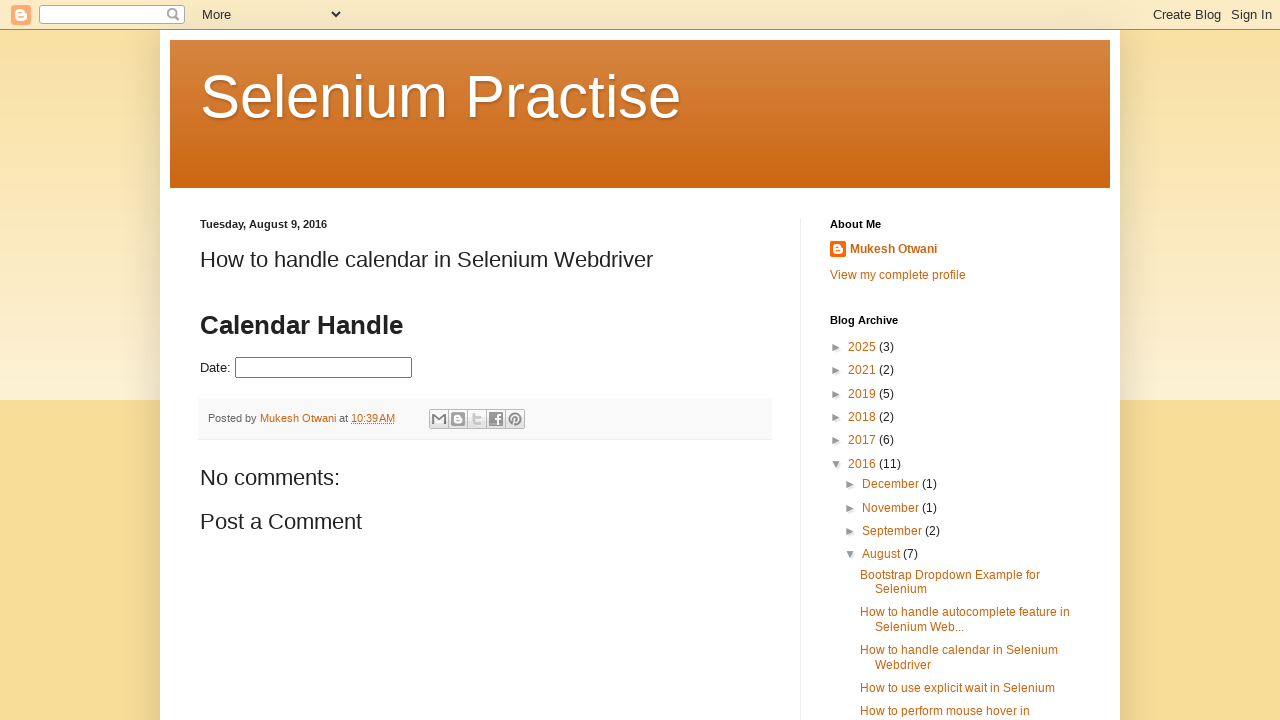

Clicked on date picker input to open calendar widget at (324, 368) on #datepicker
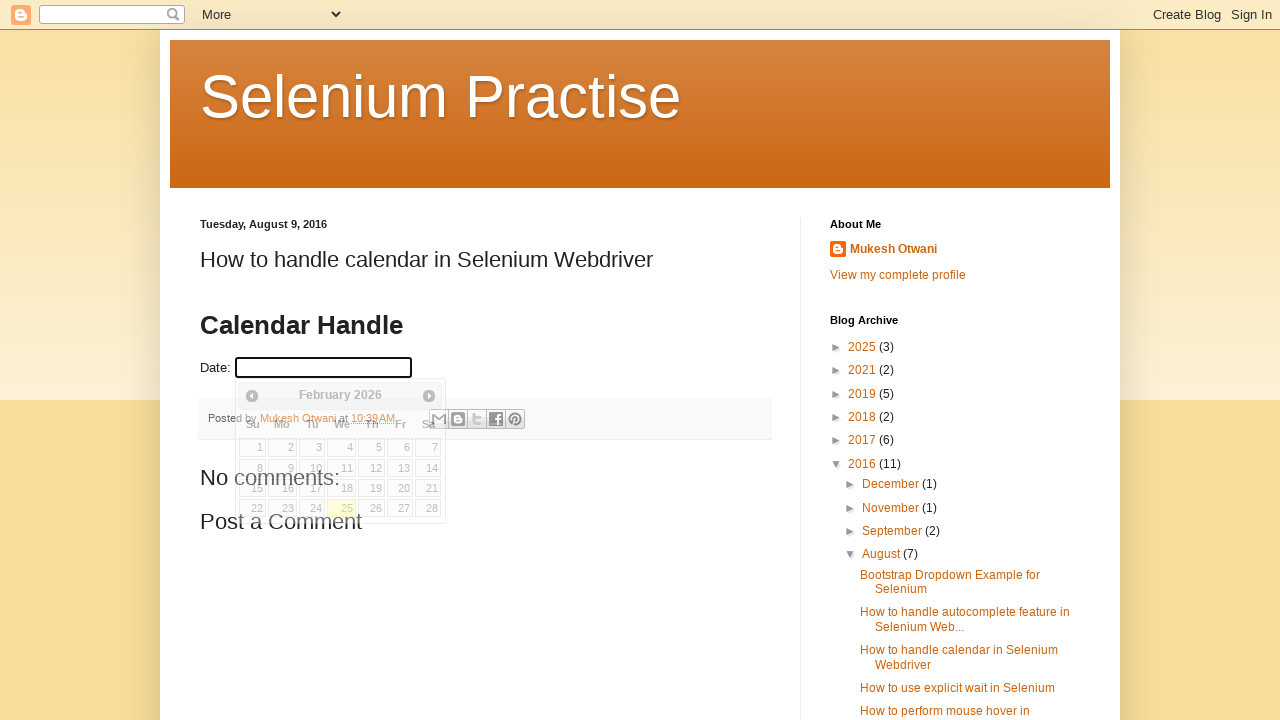

Calendar widget loaded and is visible
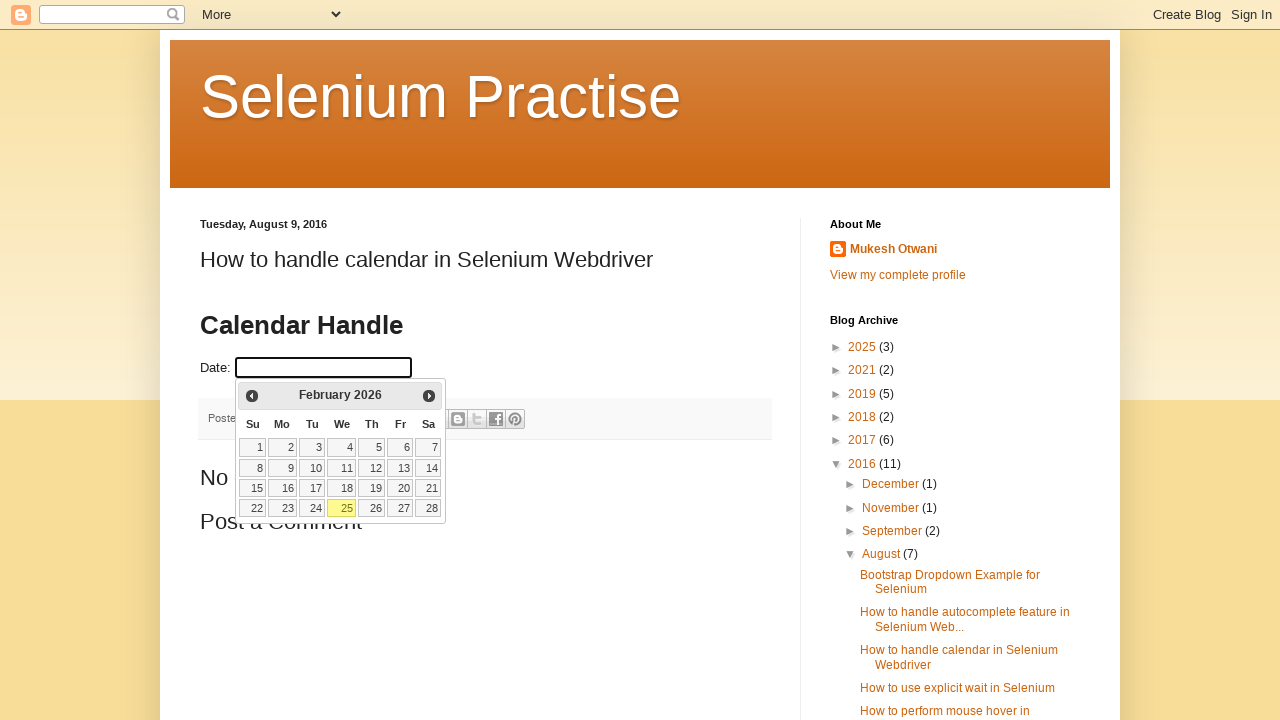

Selected the 15th day from the calendar at (253, 488) on xpath=//table[@class='ui-datepicker-calendar']//a[text()='15']
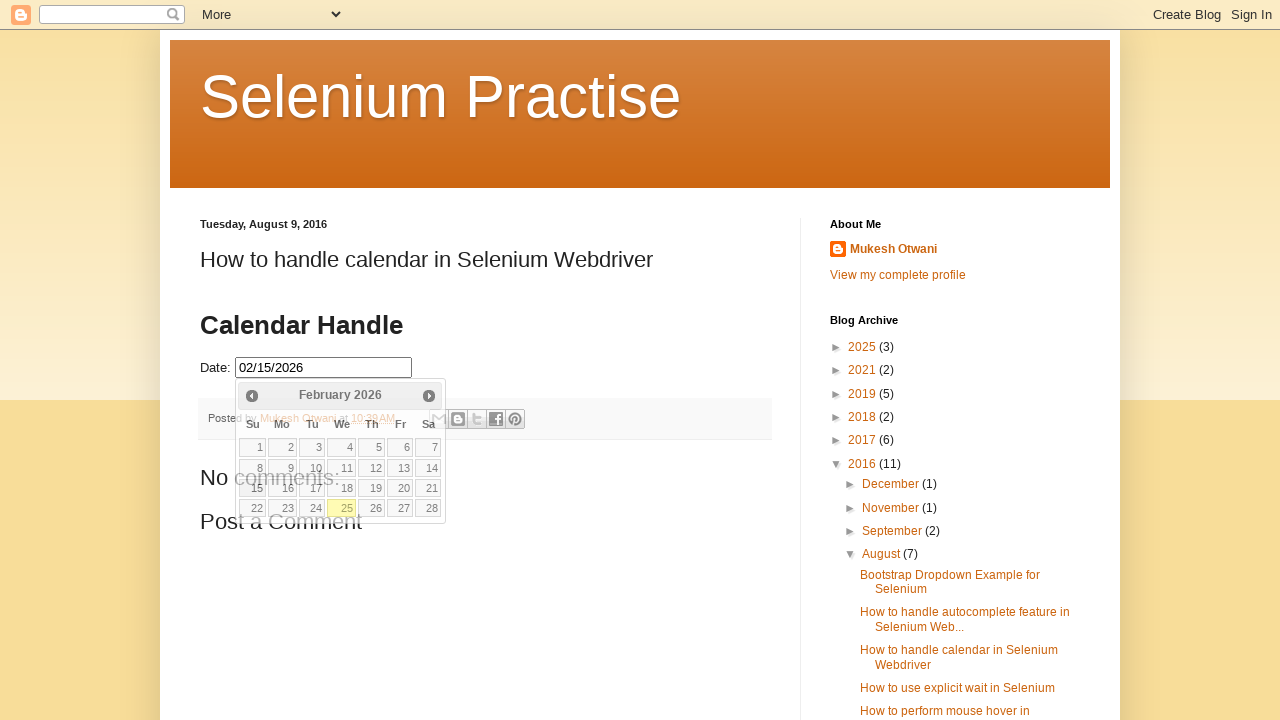

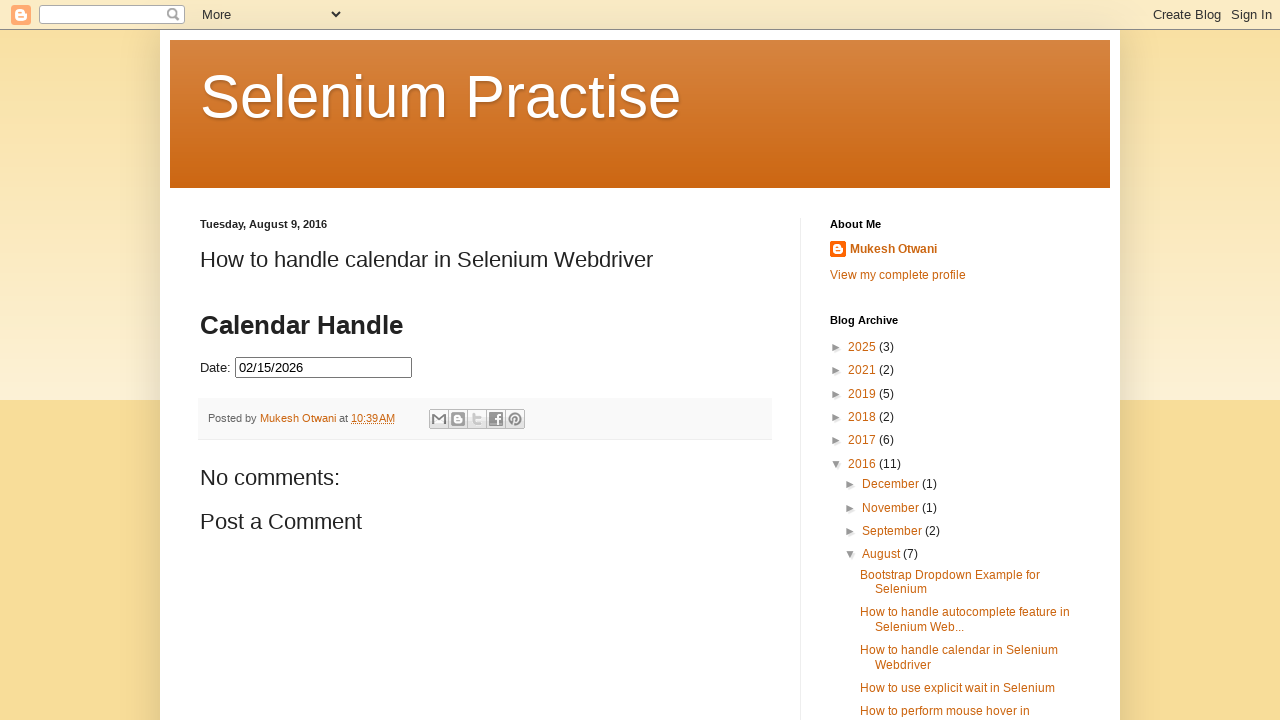